Tests sorting the Due column in descending order by clicking the column header twice and verifying values are sorted from highest to lowest

Starting URL: http://the-internet.herokuapp.com/tables

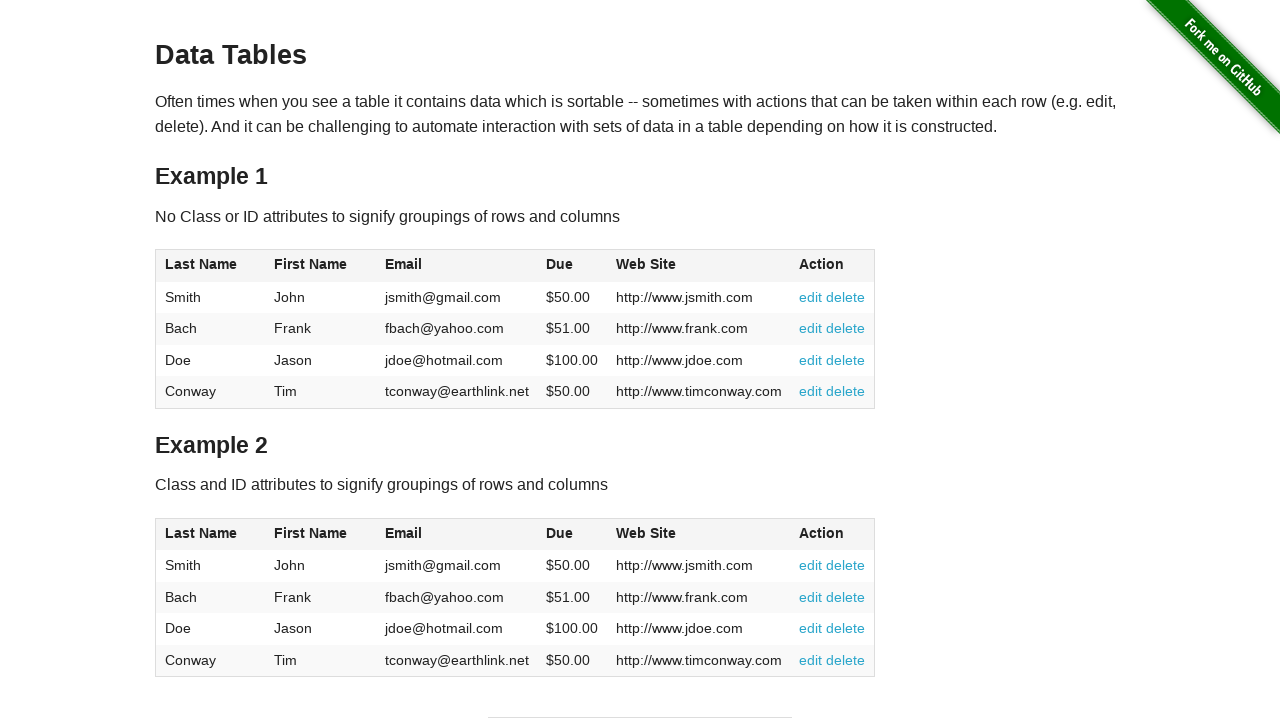

Clicked Due column header to sort ascending at (572, 266) on #table1 thead tr th:nth-of-type(4)
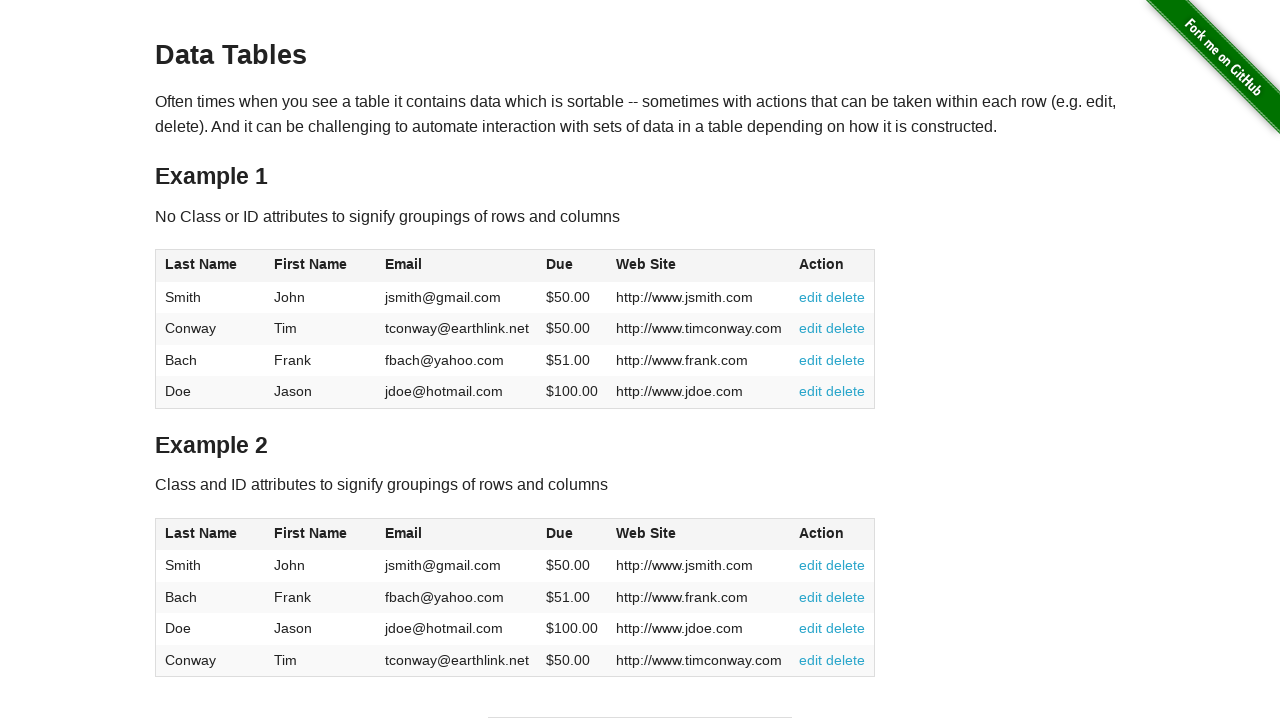

Clicked Due column header again to sort descending at (572, 266) on #table1 thead tr th:nth-of-type(4)
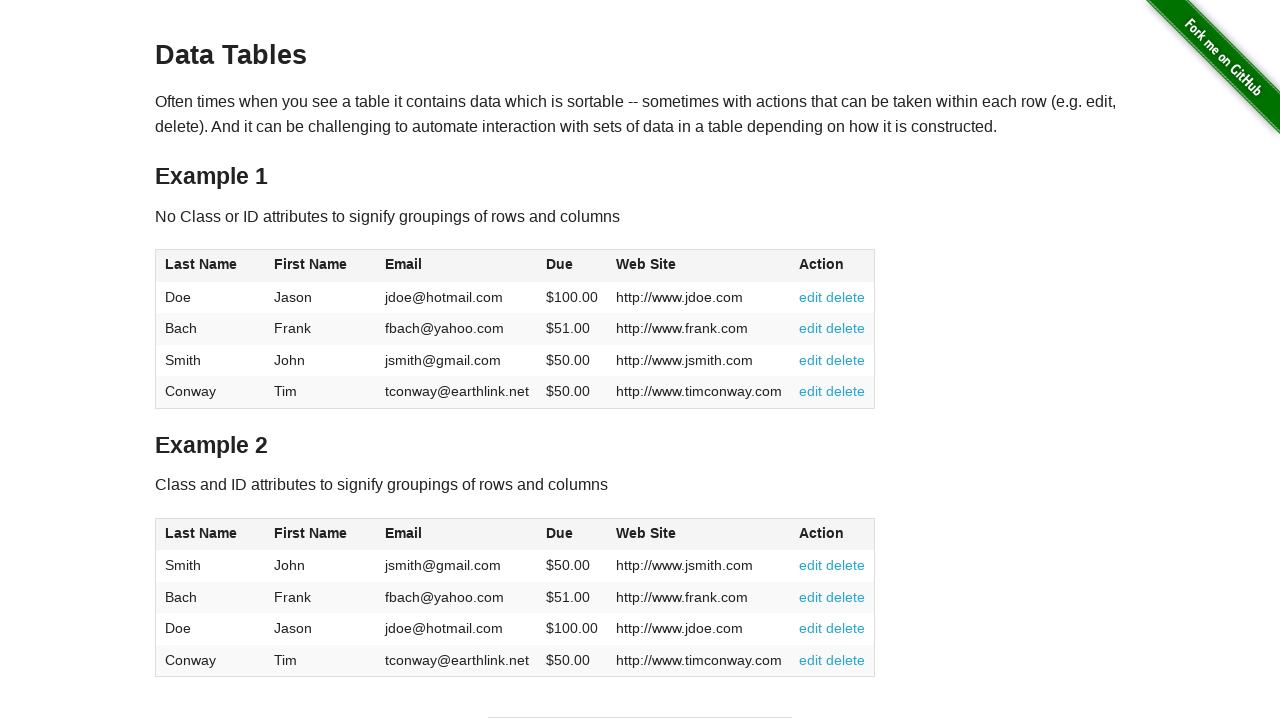

Table loaded with Due column values sorted in descending order
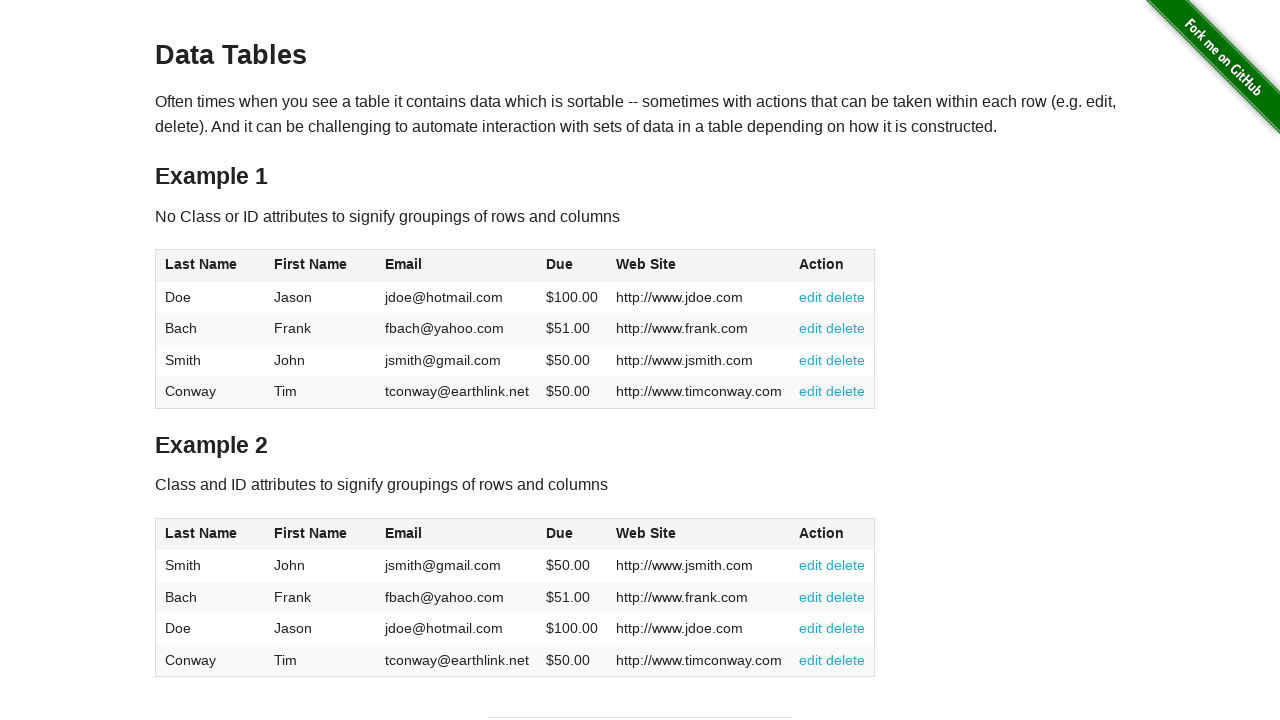

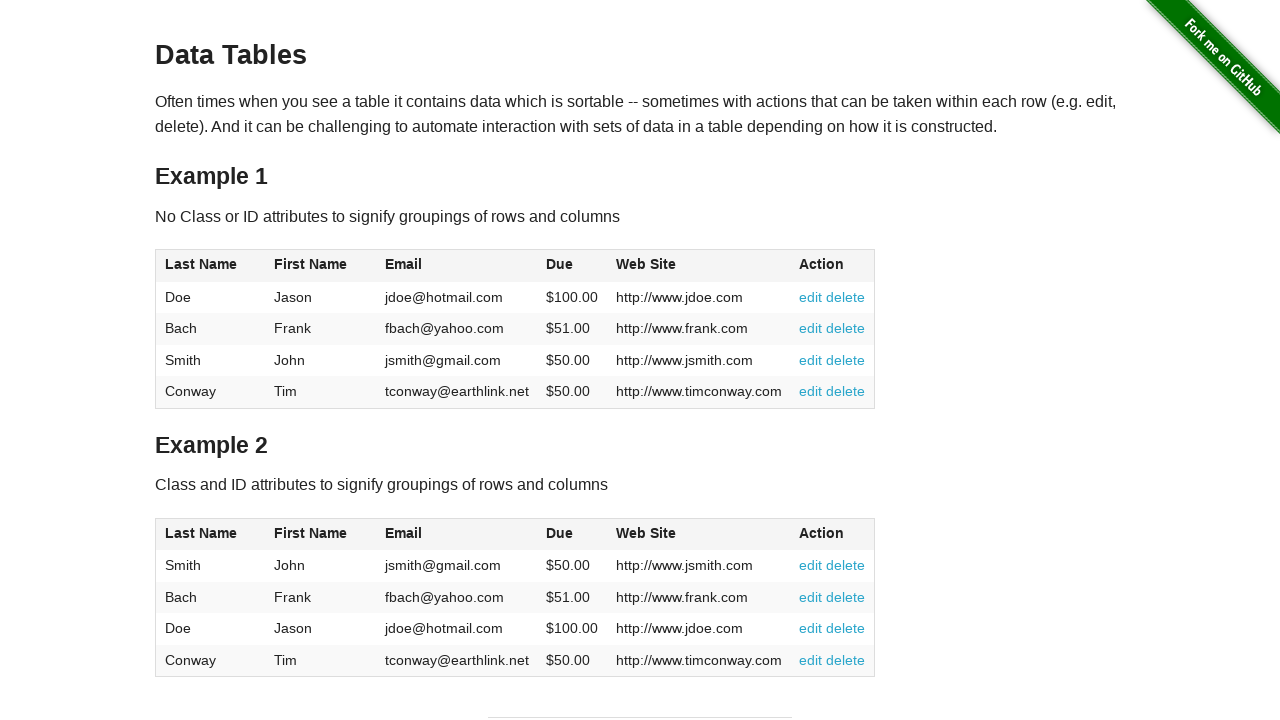